Tests a signup form by filling in first name, last name, and email fields, pressing Enter after each field to potentially trigger form validation or submission.

Starting URL: http://secure-retreat-92358.herokuapp.com/

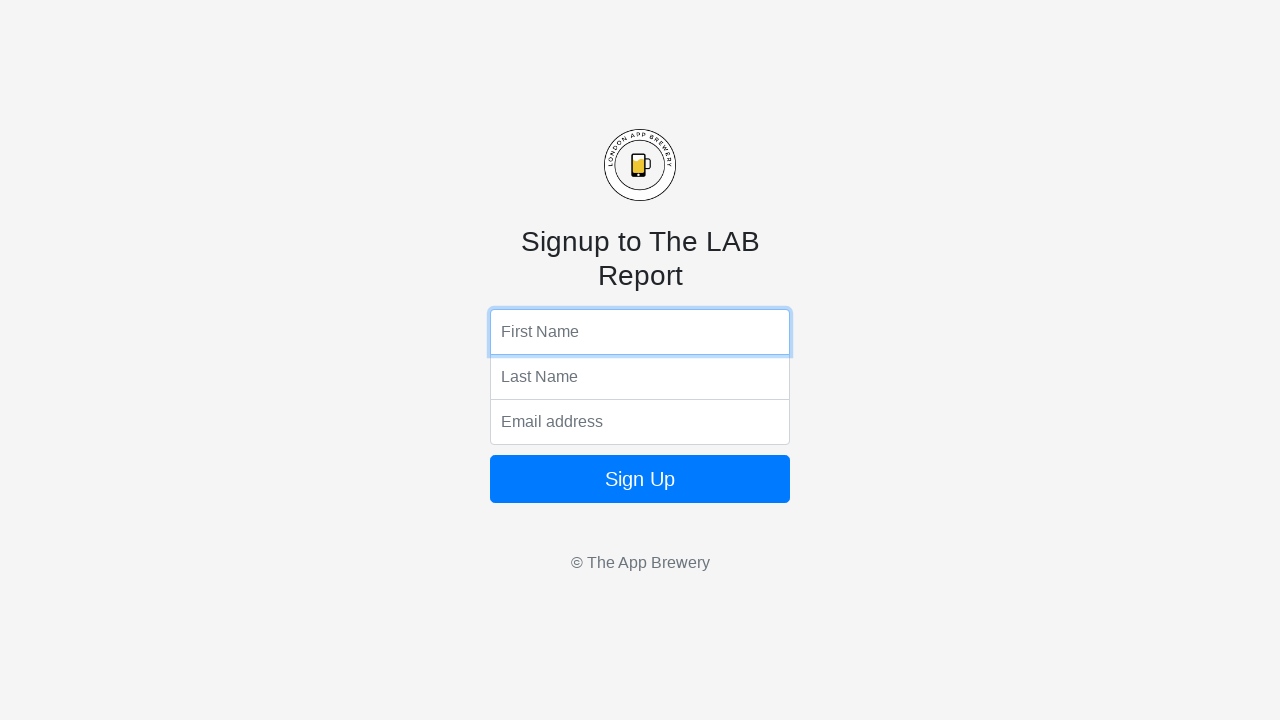

Filled first name field with 'Robert' on input[name='fName']
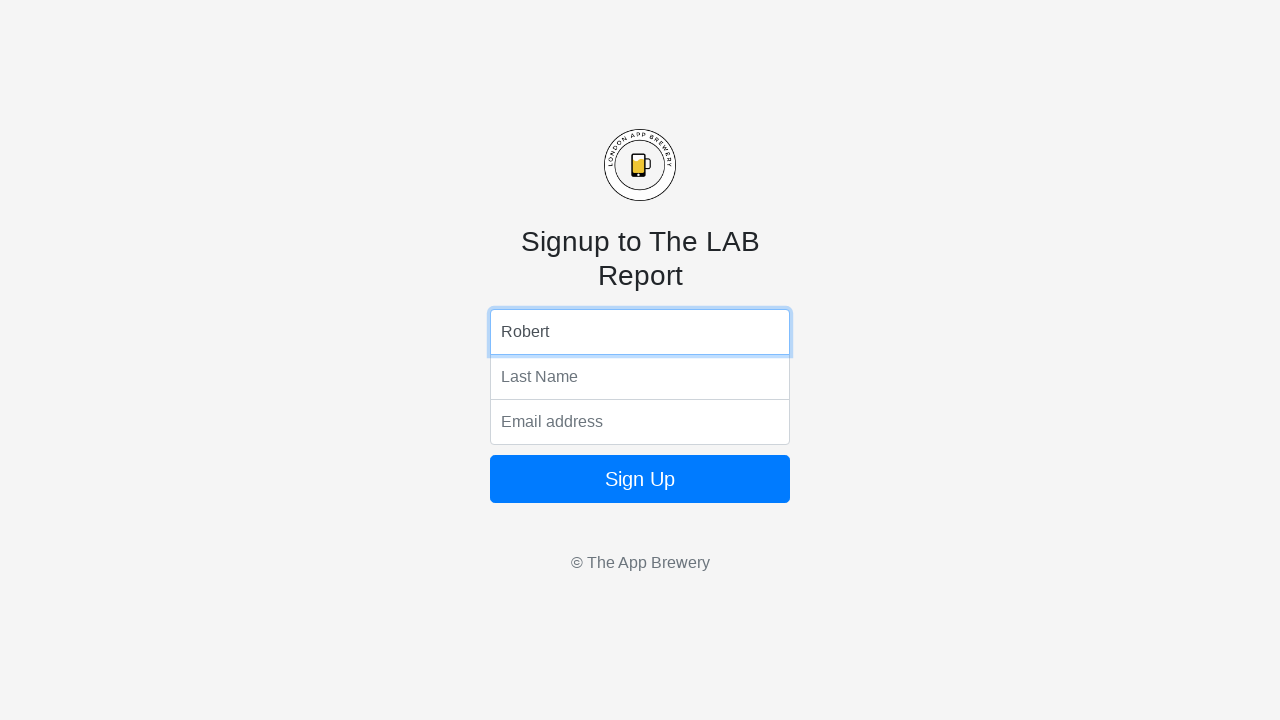

Pressed Enter in first name field to trigger validation on input[name='fName']
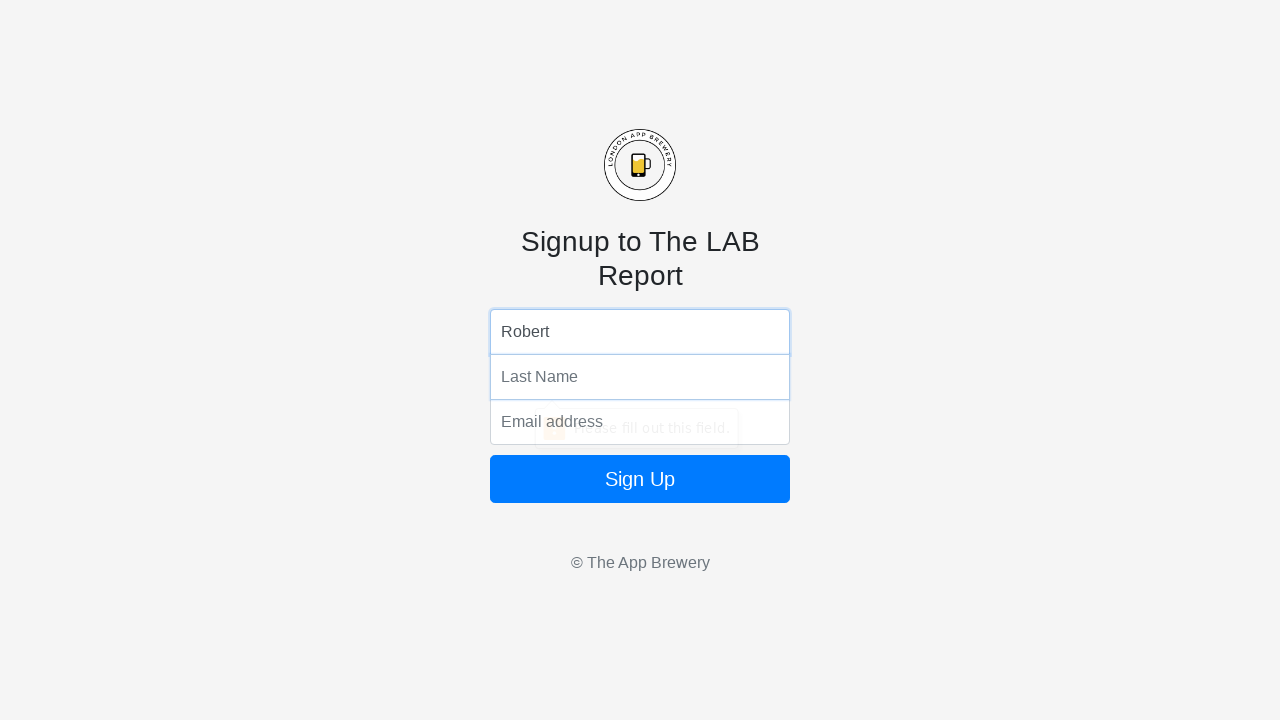

Filled last name field with 'Thompson' on input[name='lName']
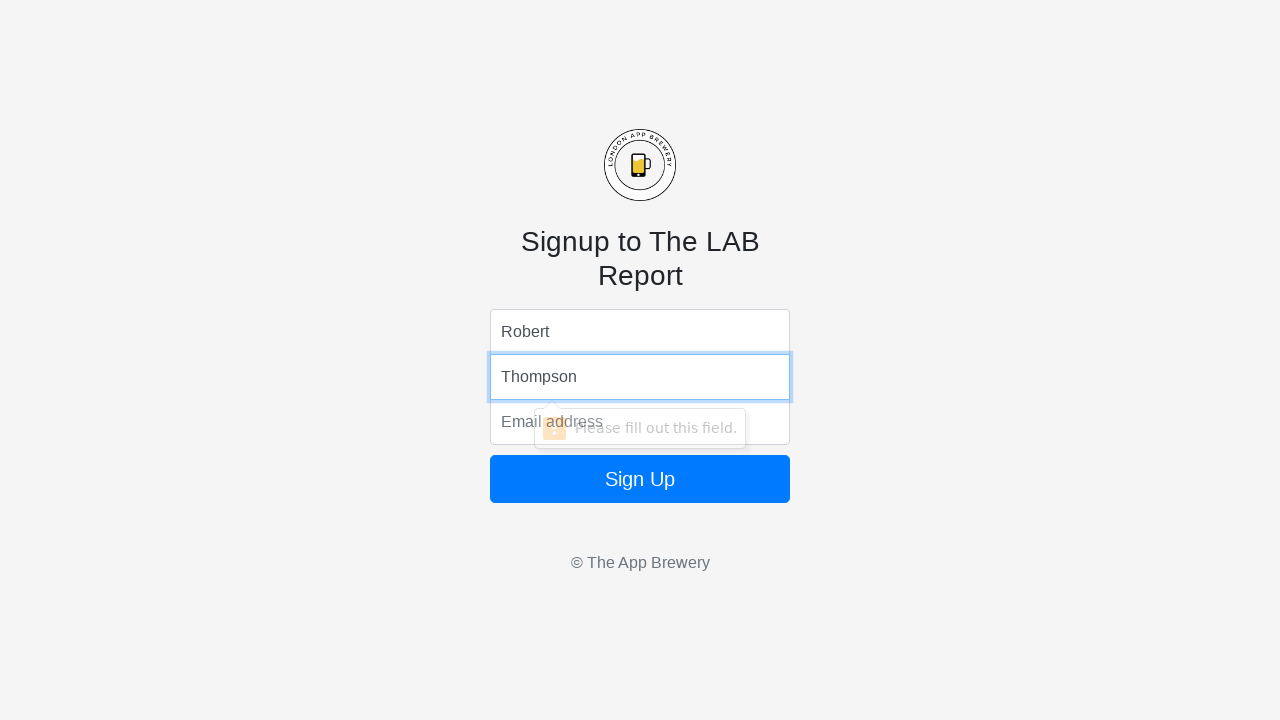

Pressed Enter in last name field to trigger validation on input[name='lName']
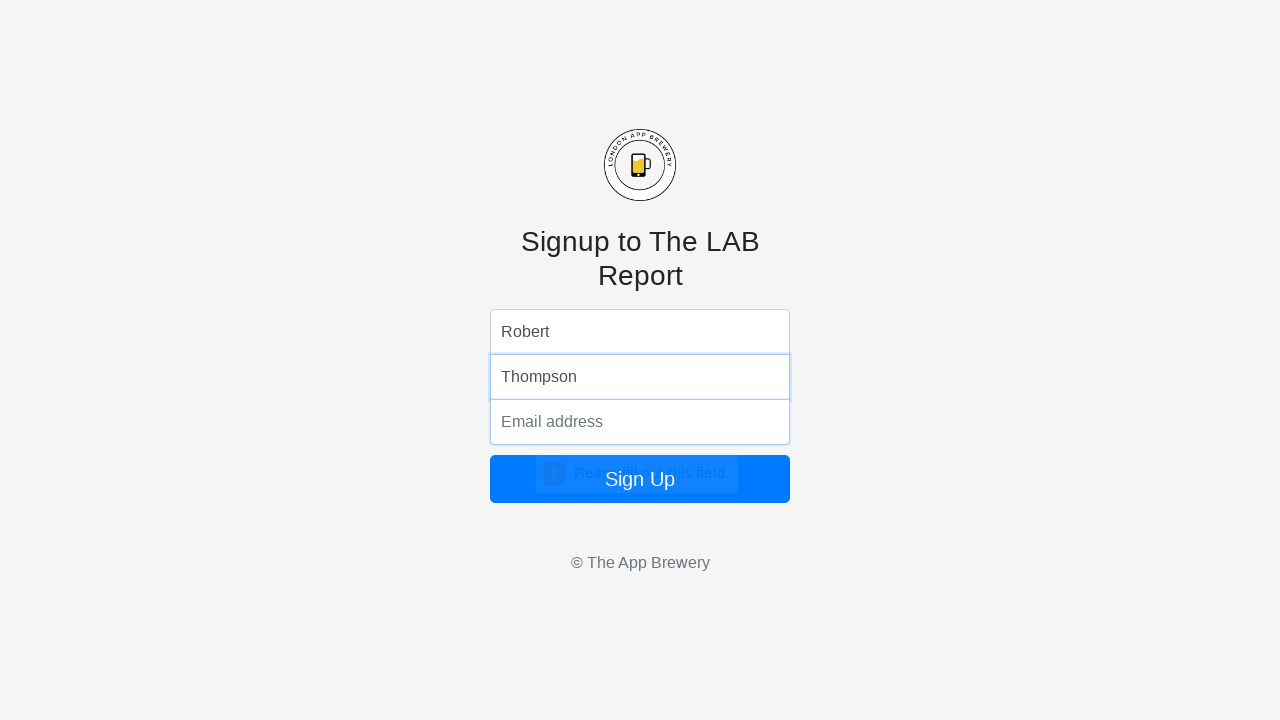

Filled email field with 'robert.thompson@example.com' on input[name='email']
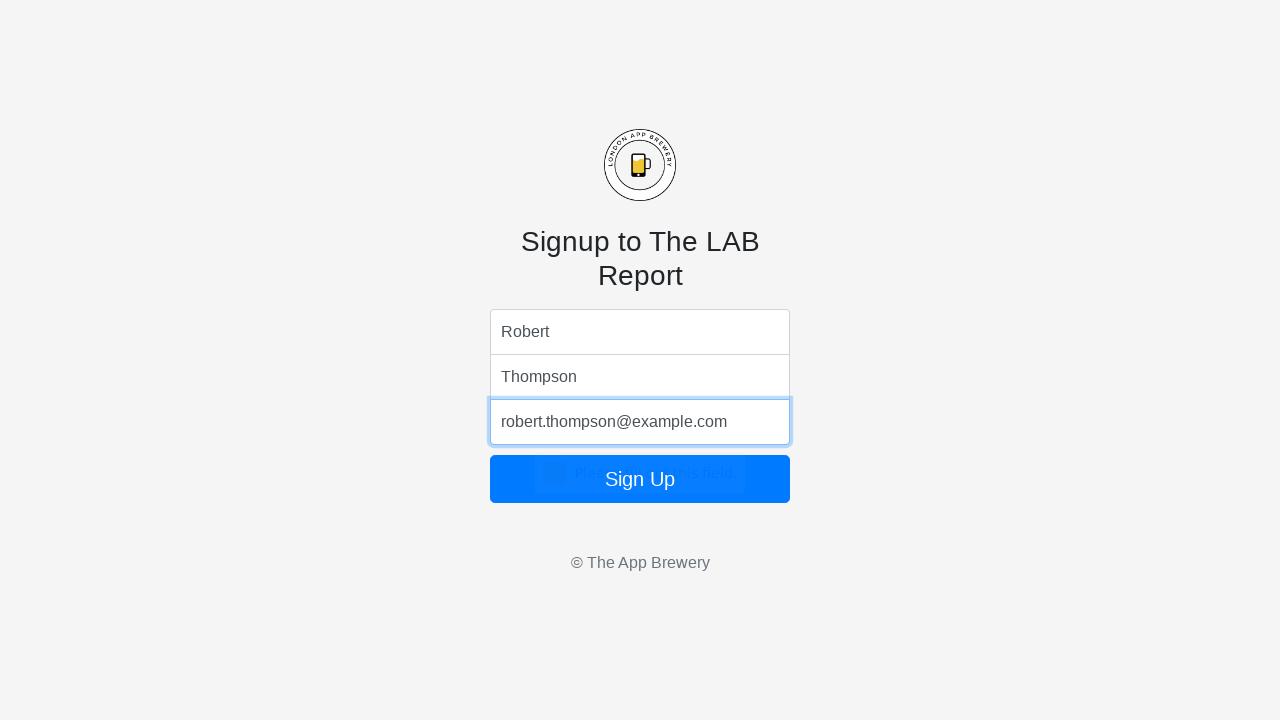

Pressed Enter in email field to submit signup form on input[name='email']
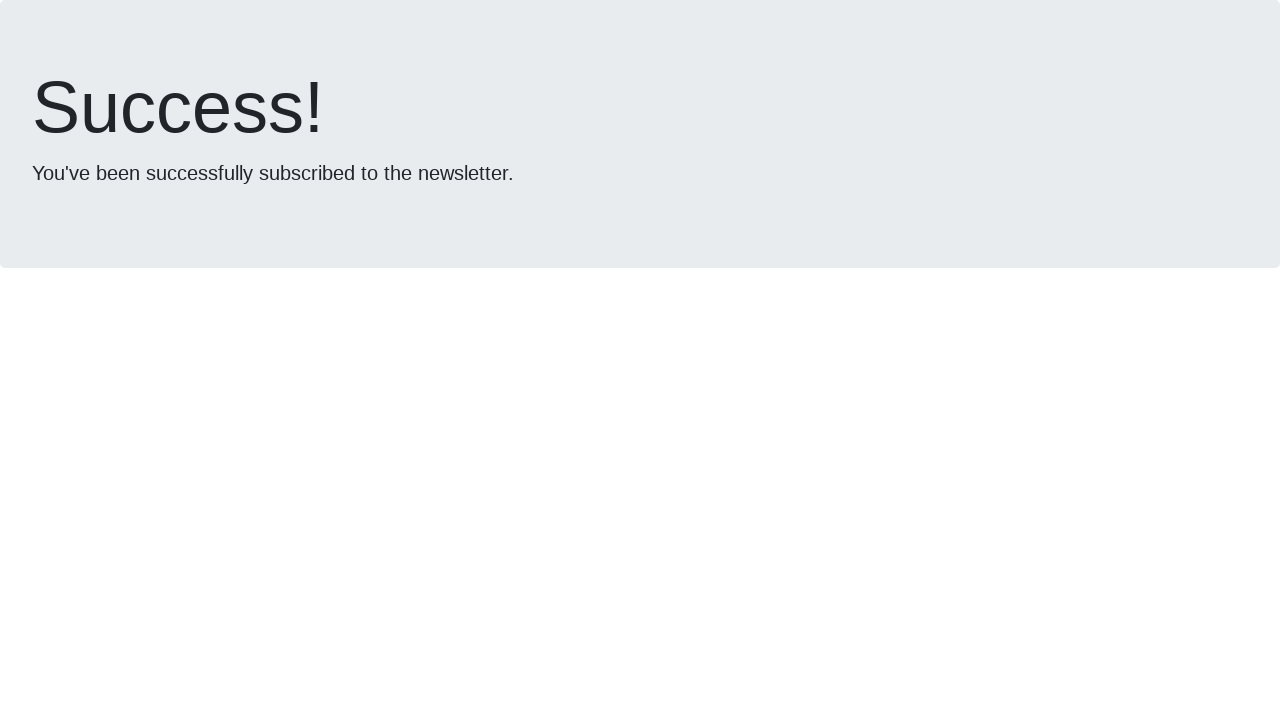

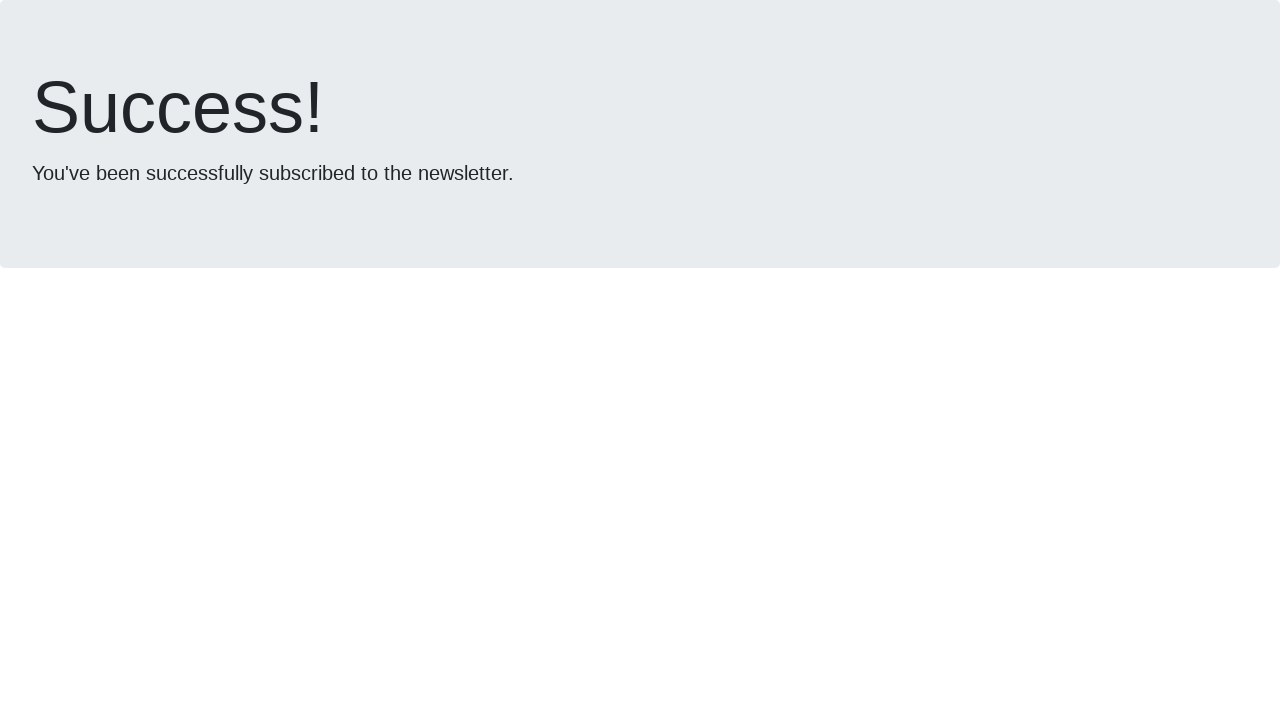